Navigates to AliExpress homepage and waits for the page to load

Starting URL: https://www.aliexpress.com/

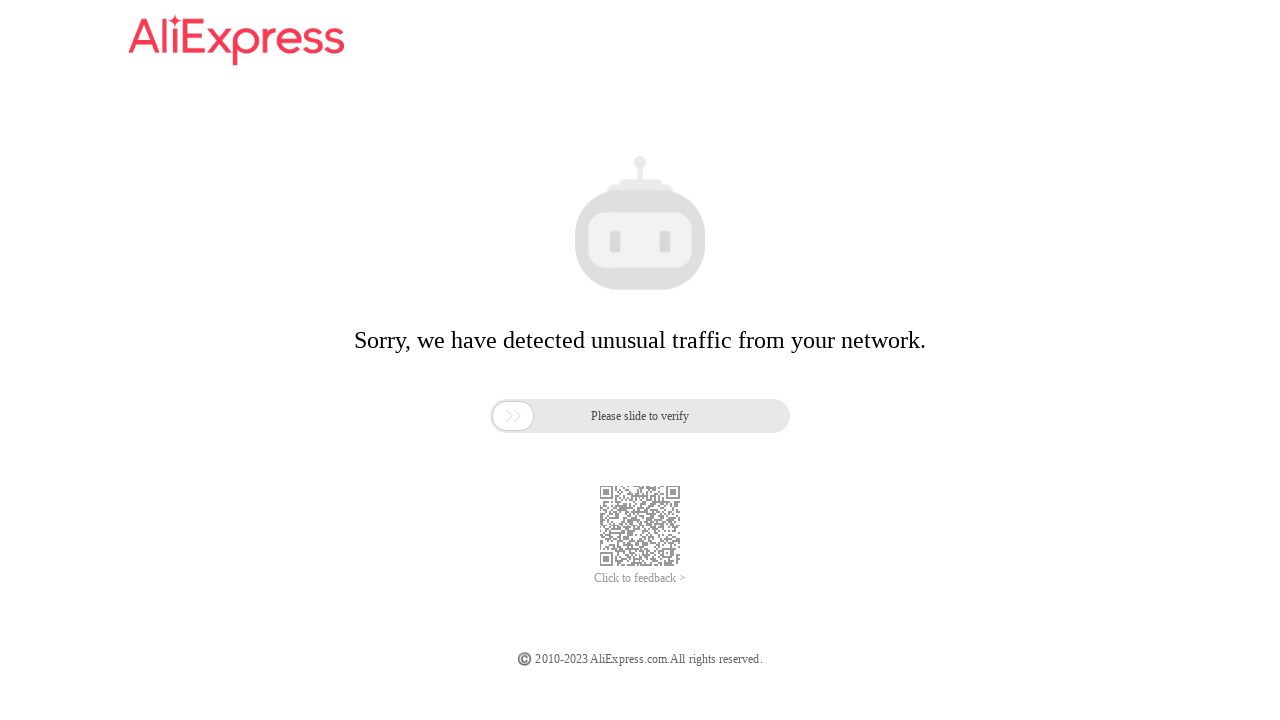

AliExpress homepage loaded and network idle
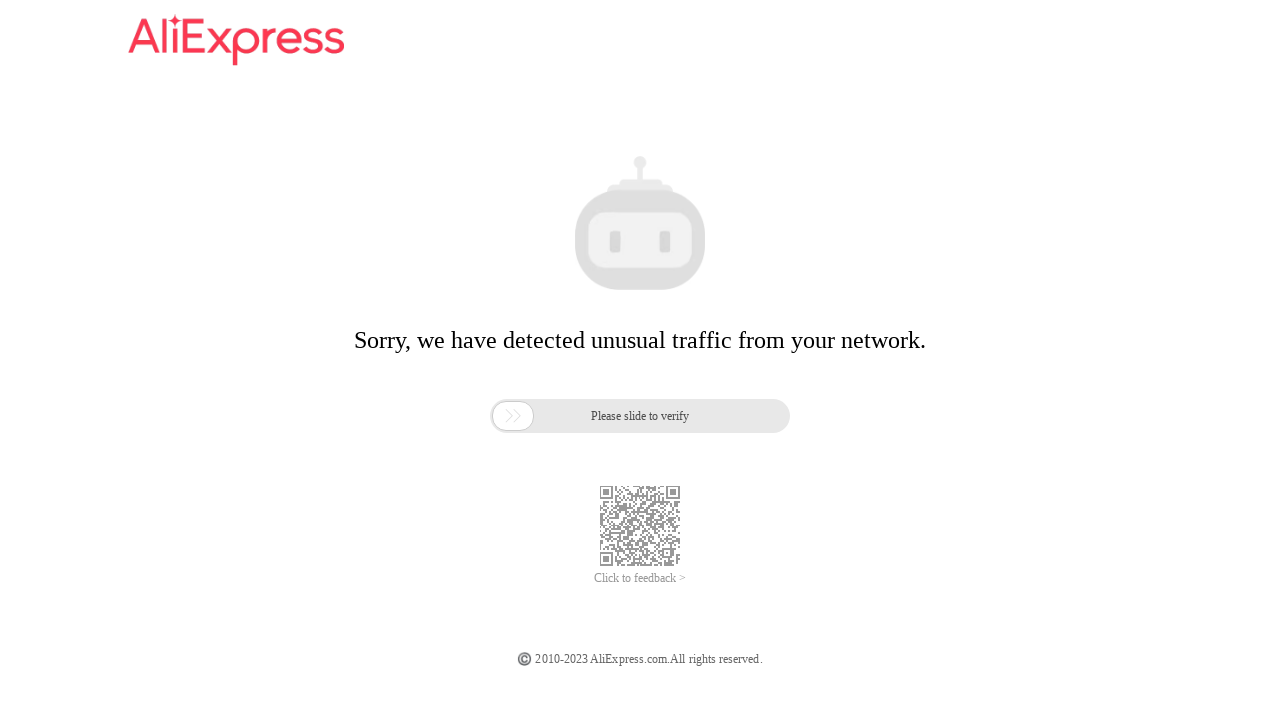

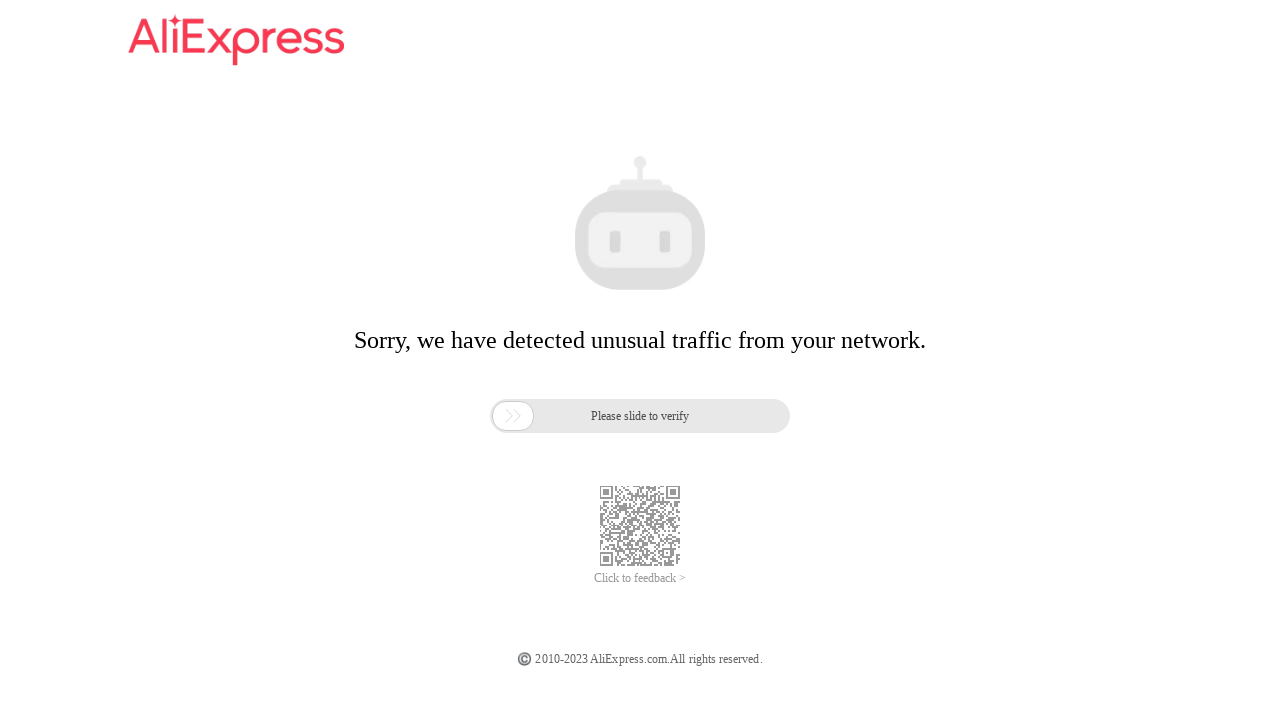